Tests right-click context menu functionality by performing a context click on a button element

Starting URL: https://swisnl.github.io/jQuery-contextMenu/demo.html

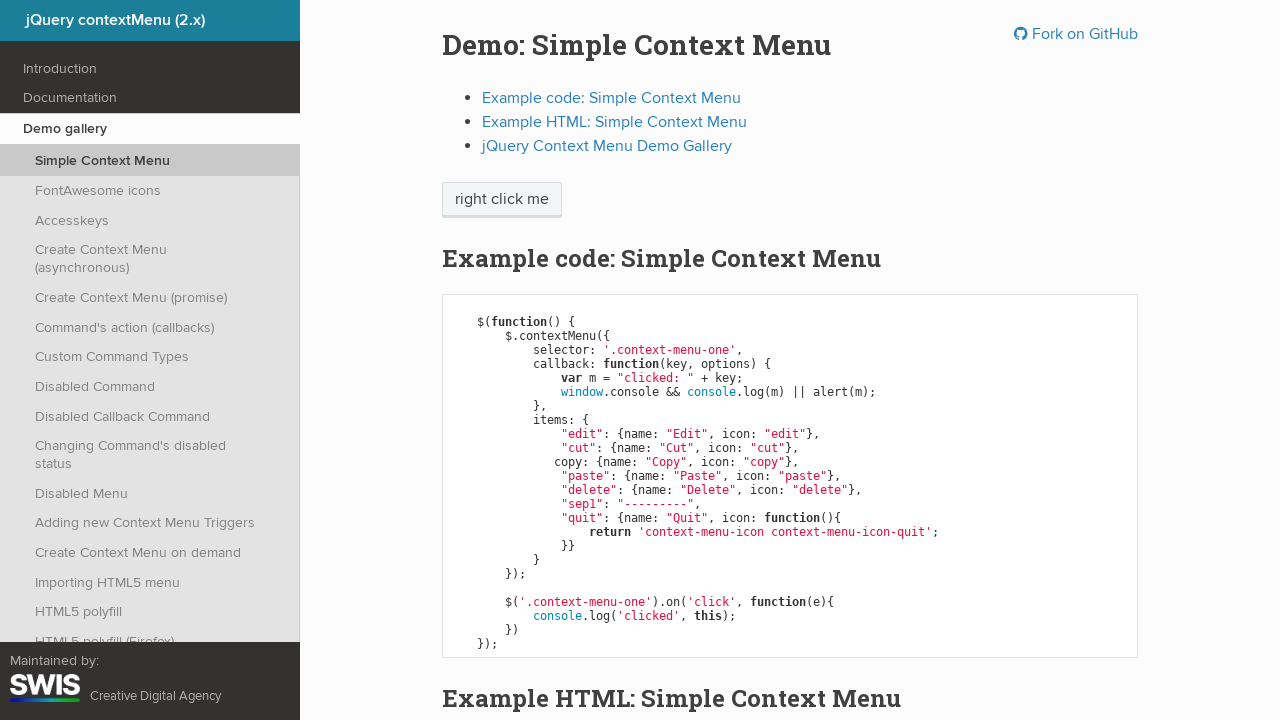

Located the context menu button element
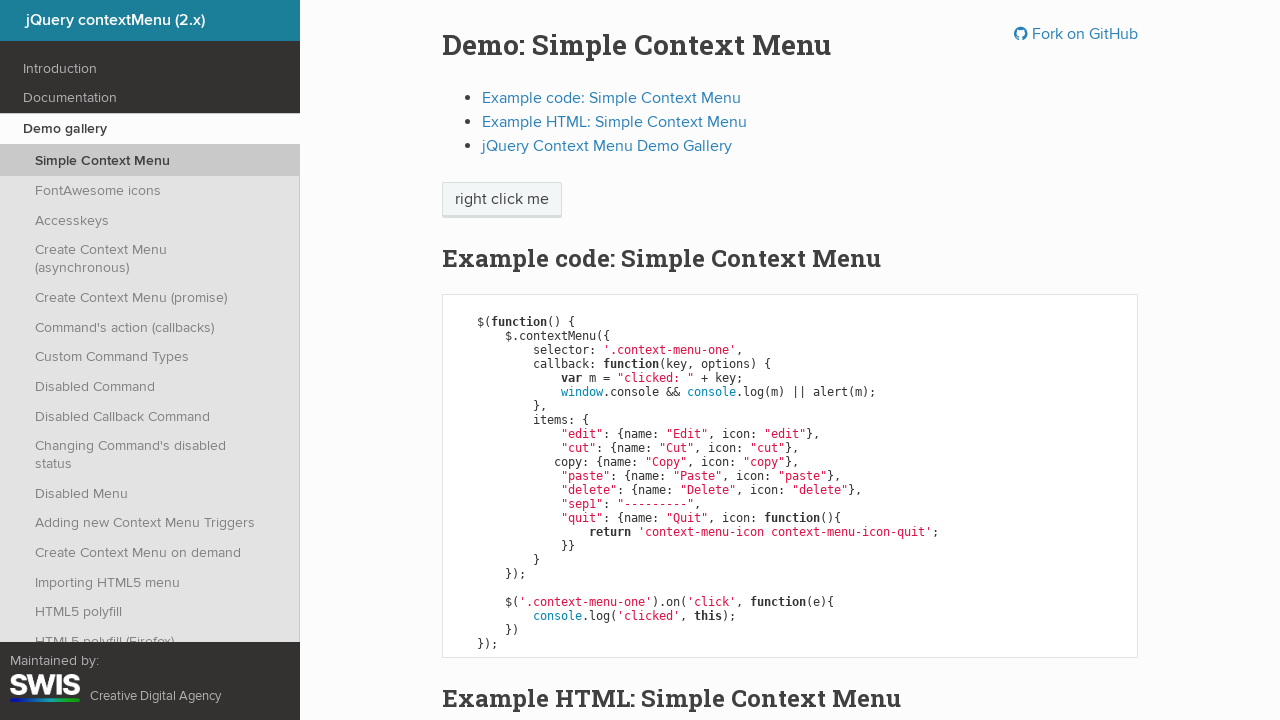

Performed right-click on the context menu button at (502, 200) on xpath=//span[@class='context-menu-one btn btn-neutral']
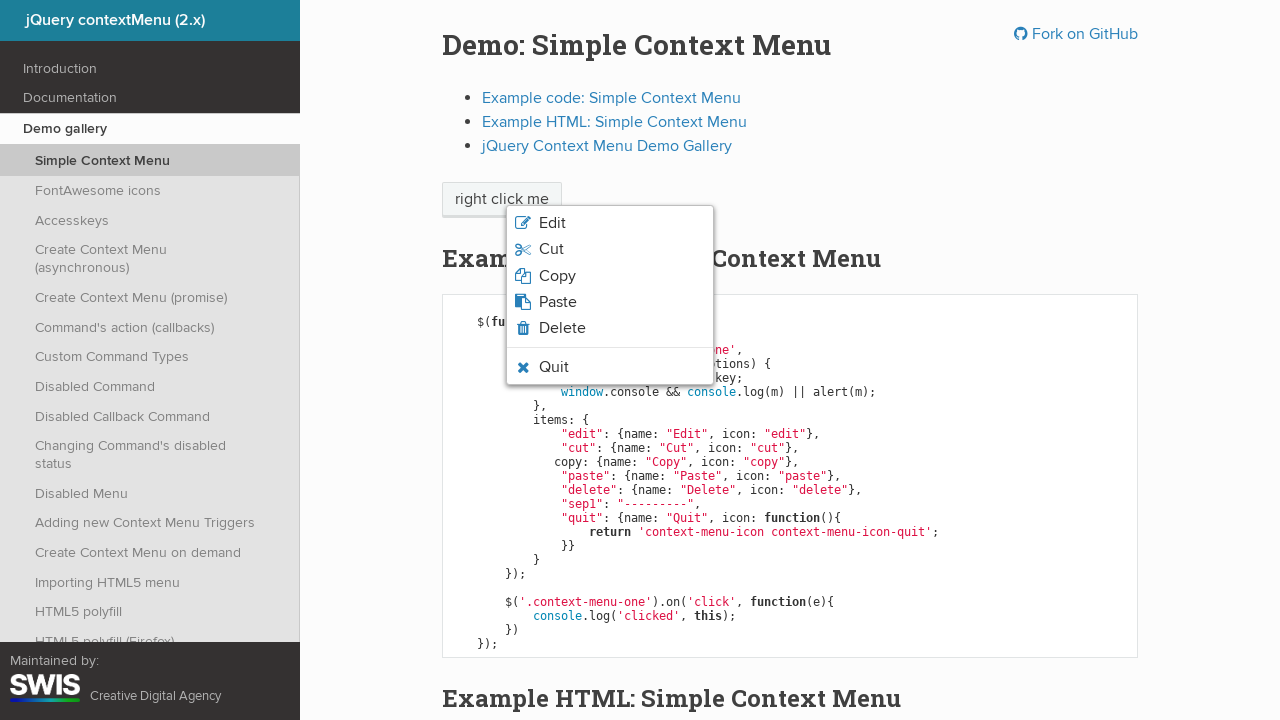

Context menu appeared and is visible
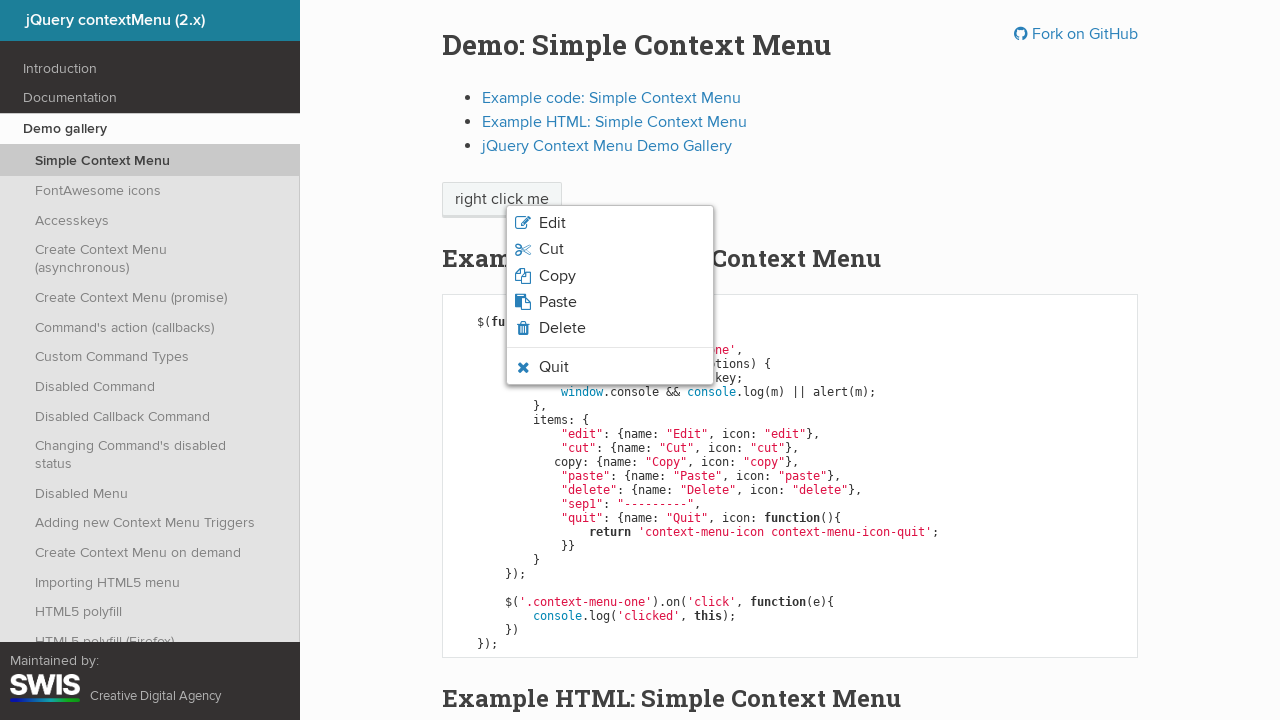

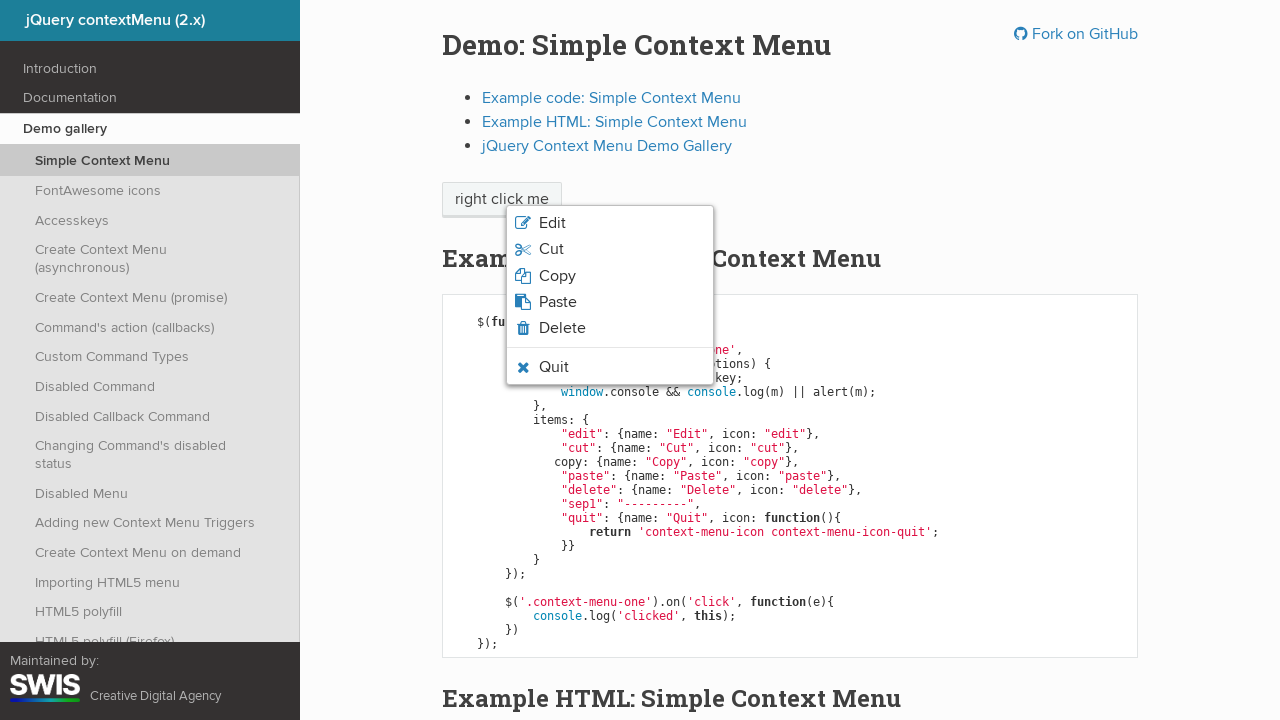